Tests navigating through various Trading submenu options under Verticals dropdown

Starting URL: https://www.tranktechnologies.com/

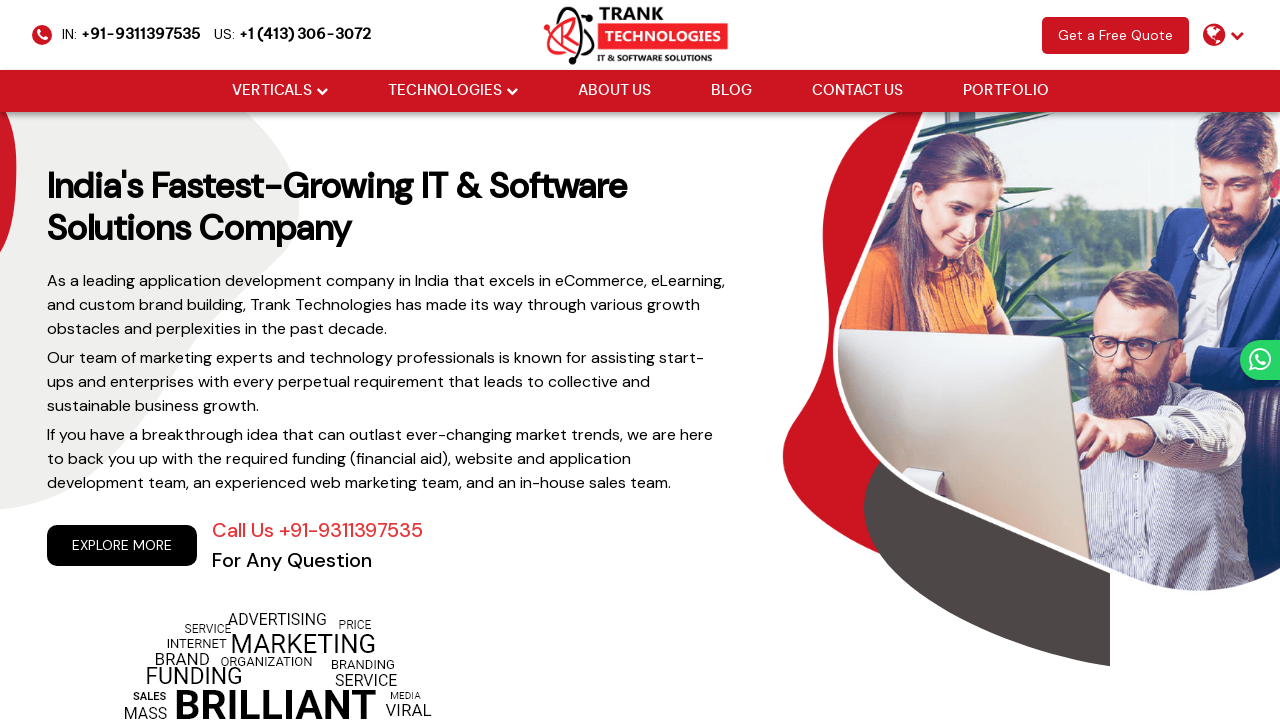

Opened Verticals dropdown menu at (280, 91) on (//li[@class='drop_down'])[1]
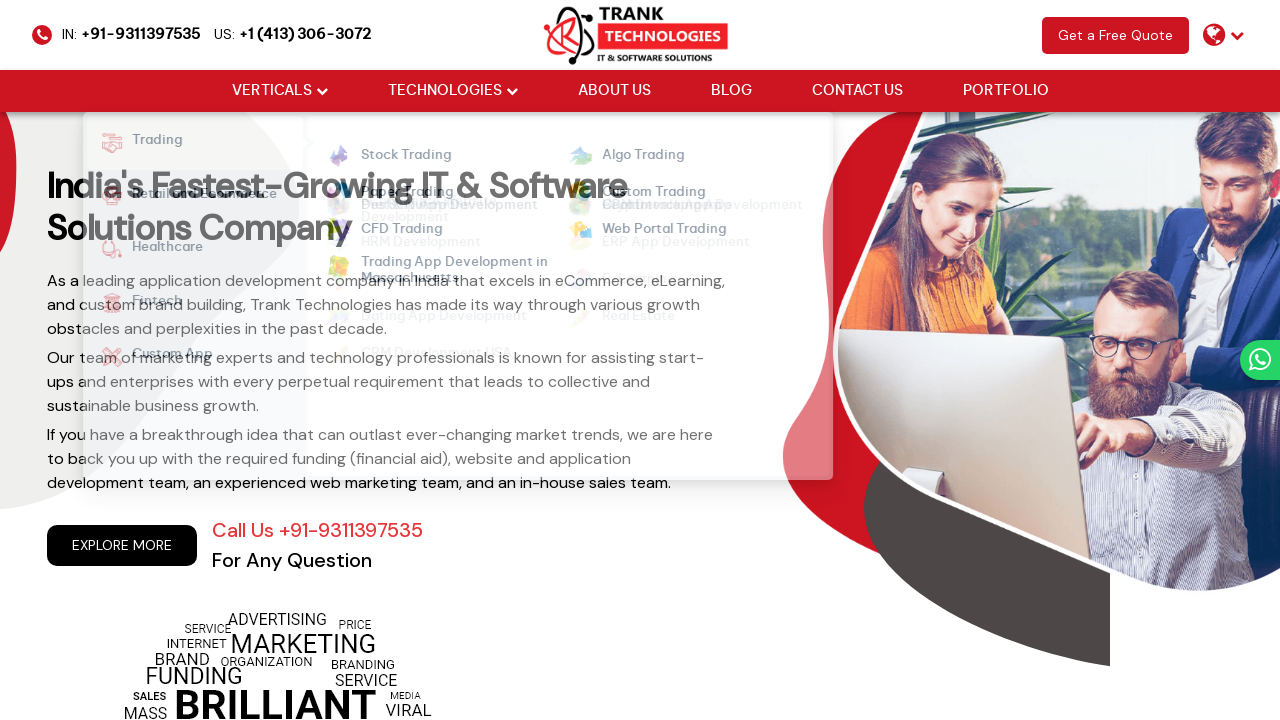

Clicked on Stock Trading submenu option at (394, 156) on xpath=//ul[@class='cm-flex cm-flex-wrap']//a[@class='mm-active'][normalize-space
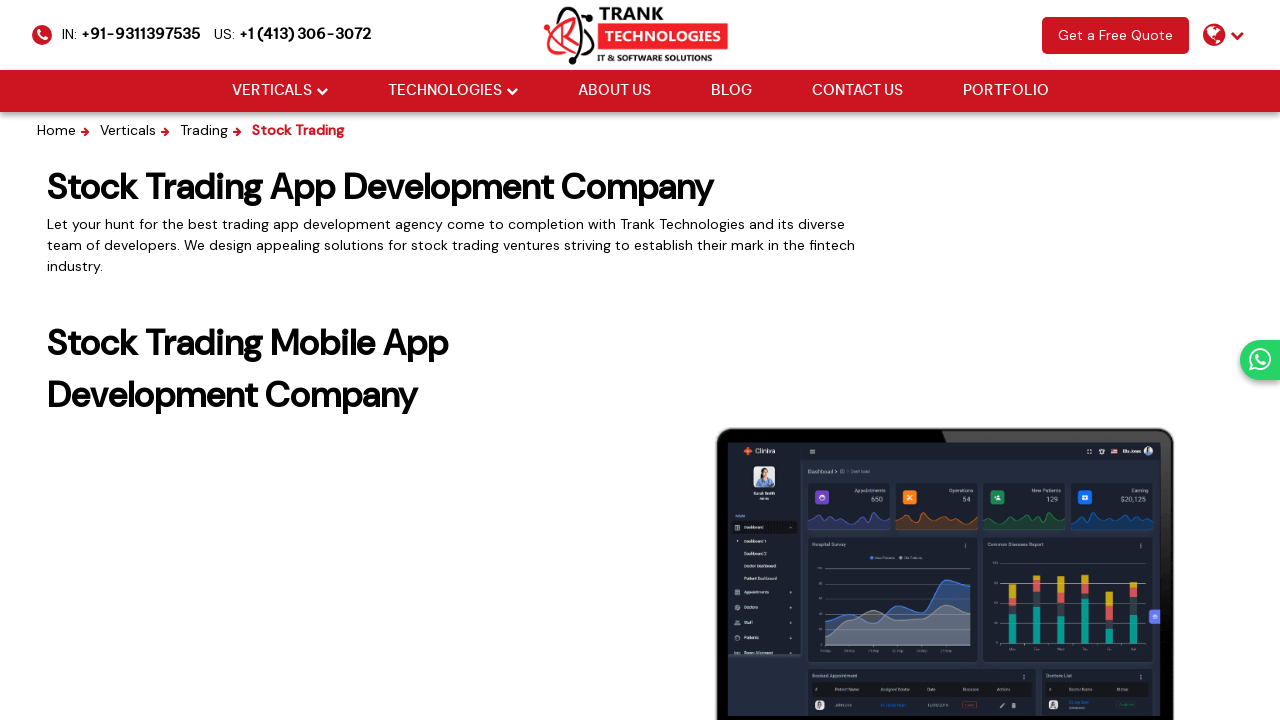

Opened Verticals dropdown menu at (280, 91) on (//li[@class='drop_down'])[1]
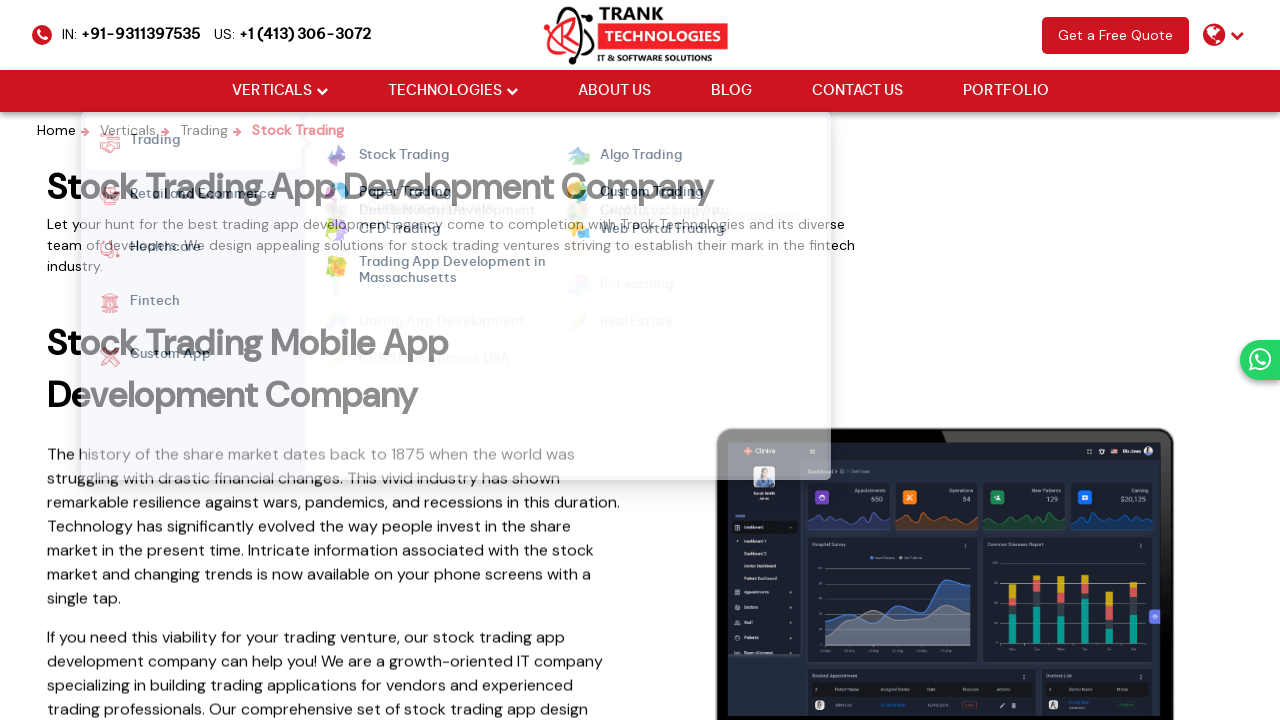

Clicked on Algo Trading submenu option at (632, 156) on xpath=//ul[@class='cm-flex cm-flex-wrap']//a[normalize-space()='Algo Trading']
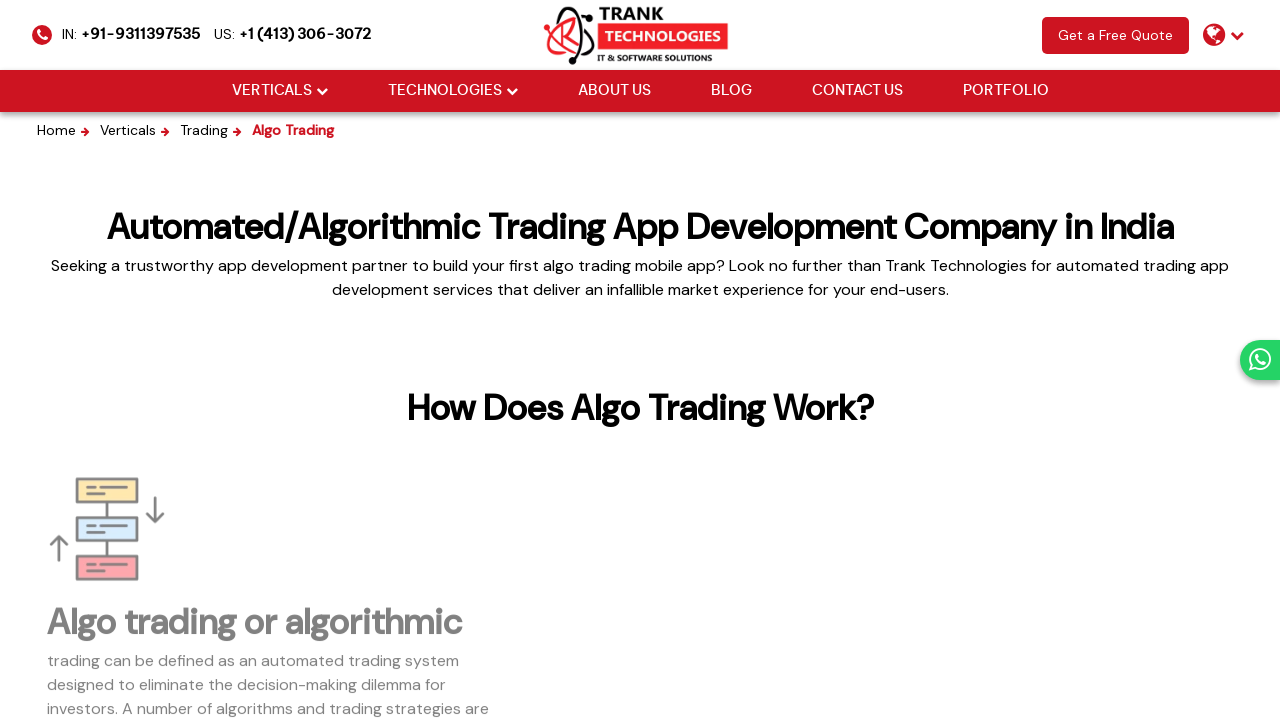

Opened Verticals dropdown menu at (280, 91) on (//li[@class='drop_down'])[1]
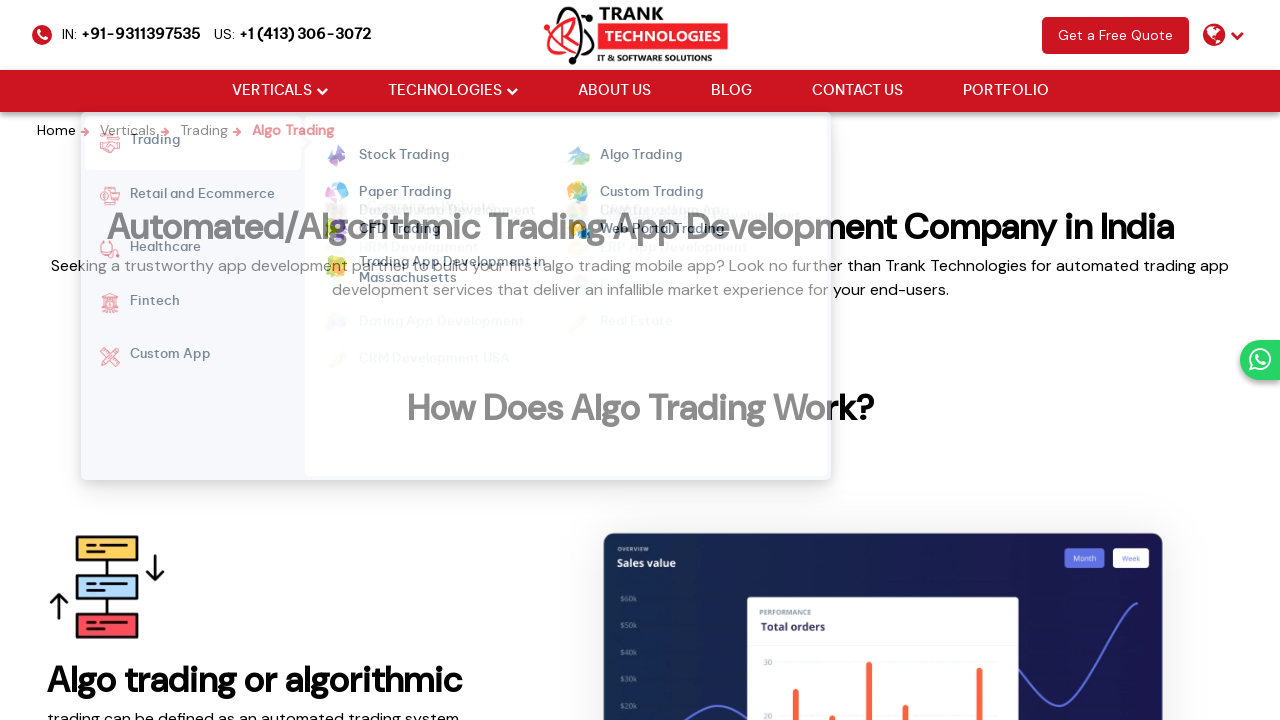

Clicked on Paper Trading submenu option at (396, 193) on xpath=//ul[@class='cm-flex cm-flex-wrap']//a[normalize-space()='Paper Trading']
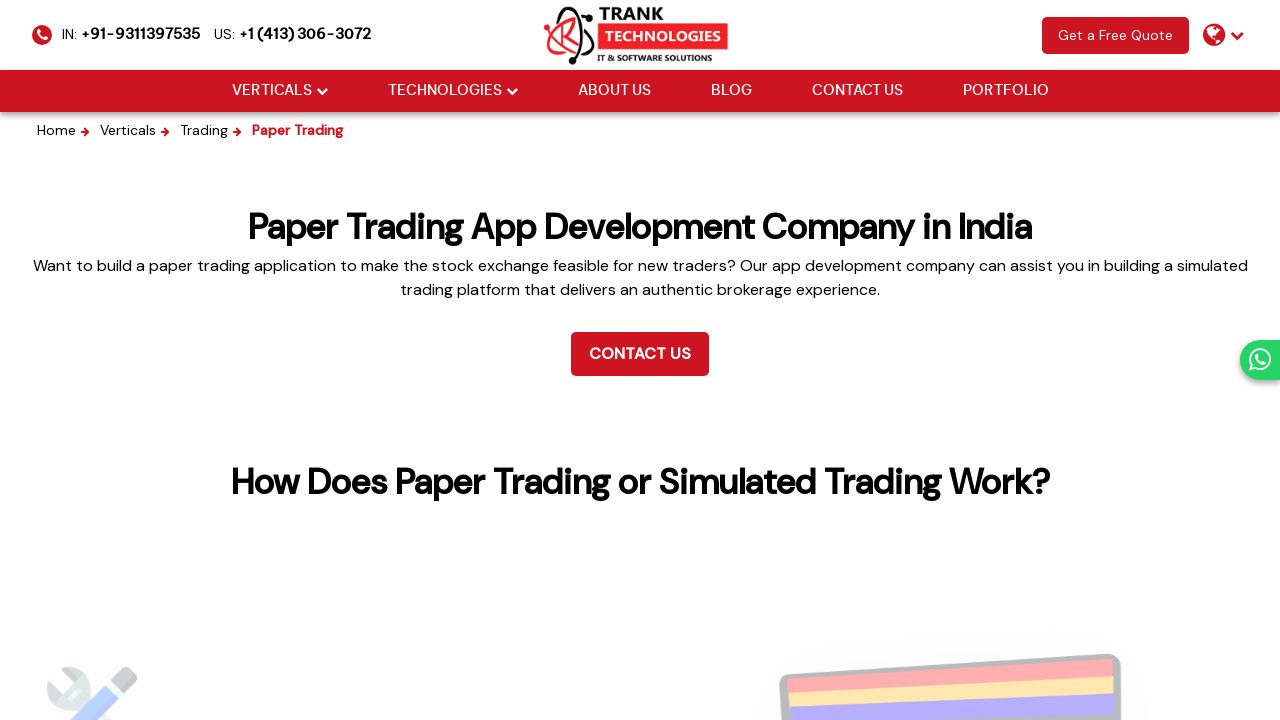

Opened Verticals dropdown menu at (280, 91) on (//li[@class='drop_down'])[1]
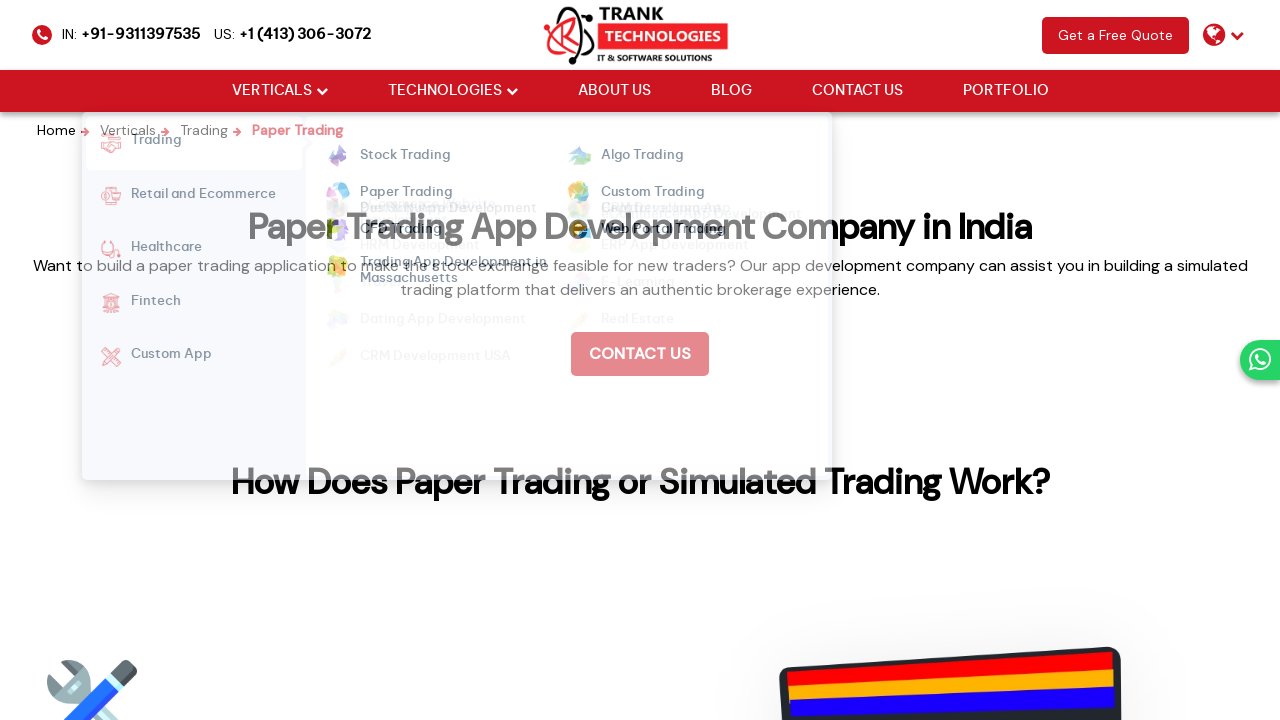

Clicked on Custom Trading submenu option at (642, 193) on xpath=//ul[@class='cm-flex cm-flex-wrap']//a[normalize-space()='Custom Trading']
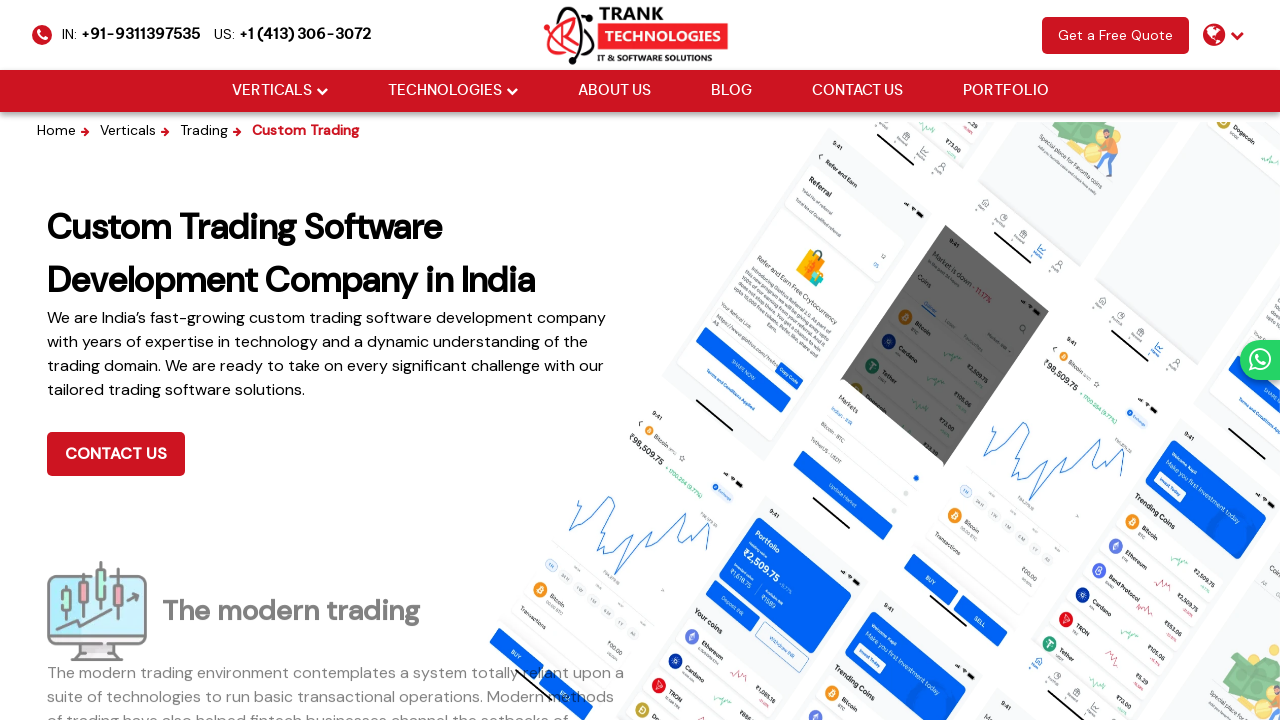

Opened Verticals dropdown menu at (280, 91) on (//li[@class='drop_down'])[1]
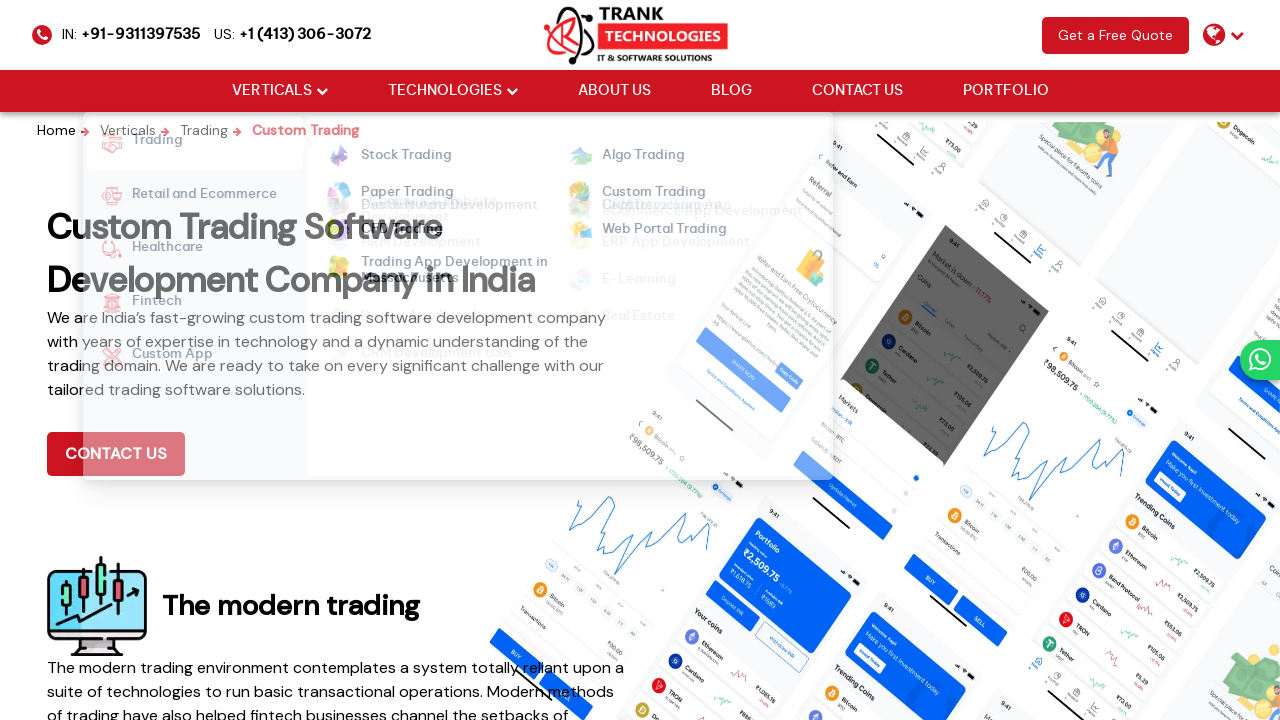

Clicked on CFD Trading submenu option at (390, 230) on xpath=//ul[@class='cm-flex cm-flex-wrap']//a[normalize-space()='CFD Trading']
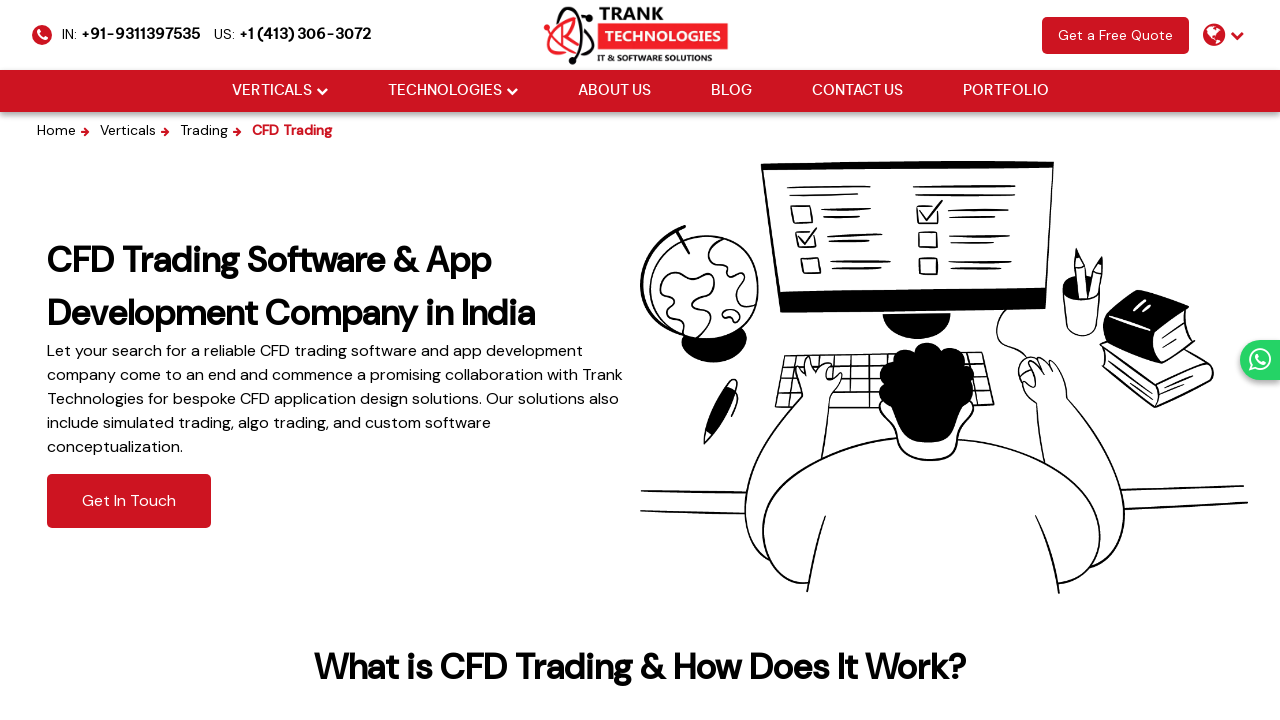

Opened Verticals dropdown menu at (280, 91) on (//li[@class='drop_down'])[1]
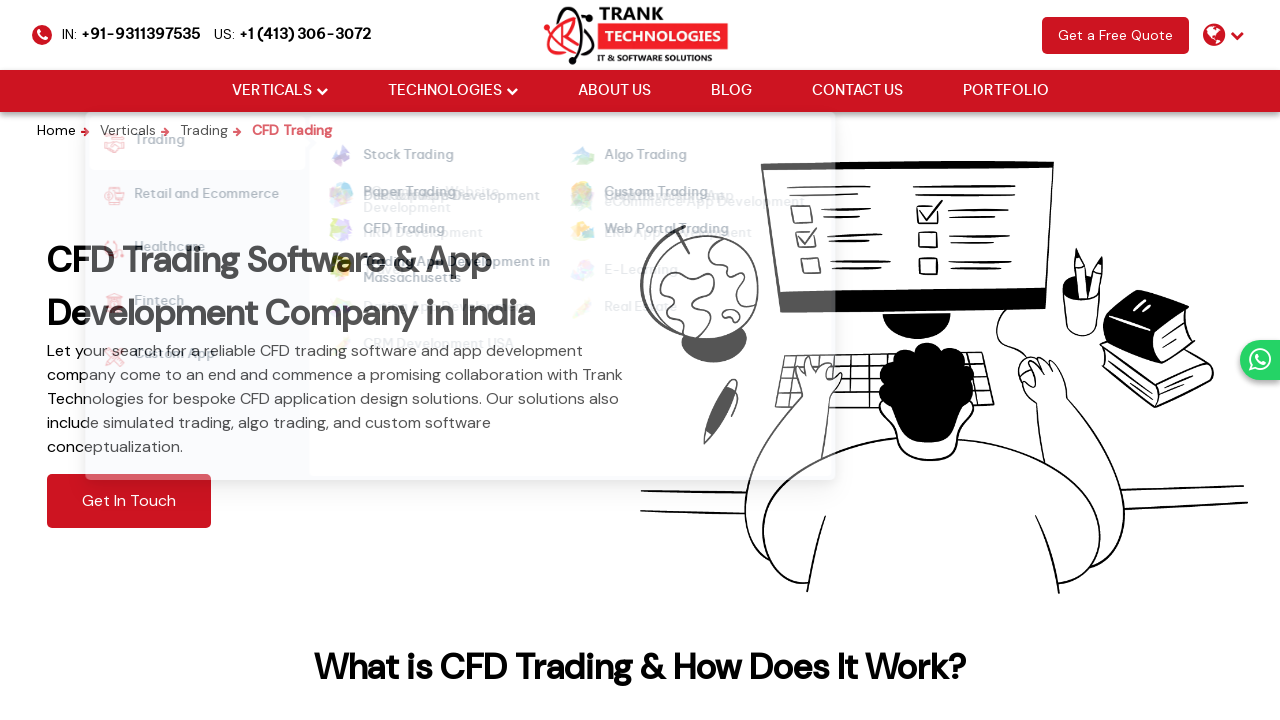

Clicked on Web Portal Trading submenu option at (652, 230) on xpath=//ul[@class='cm-flex cm-flex-wrap']//a[normalize-space()='Web Portal Tradi
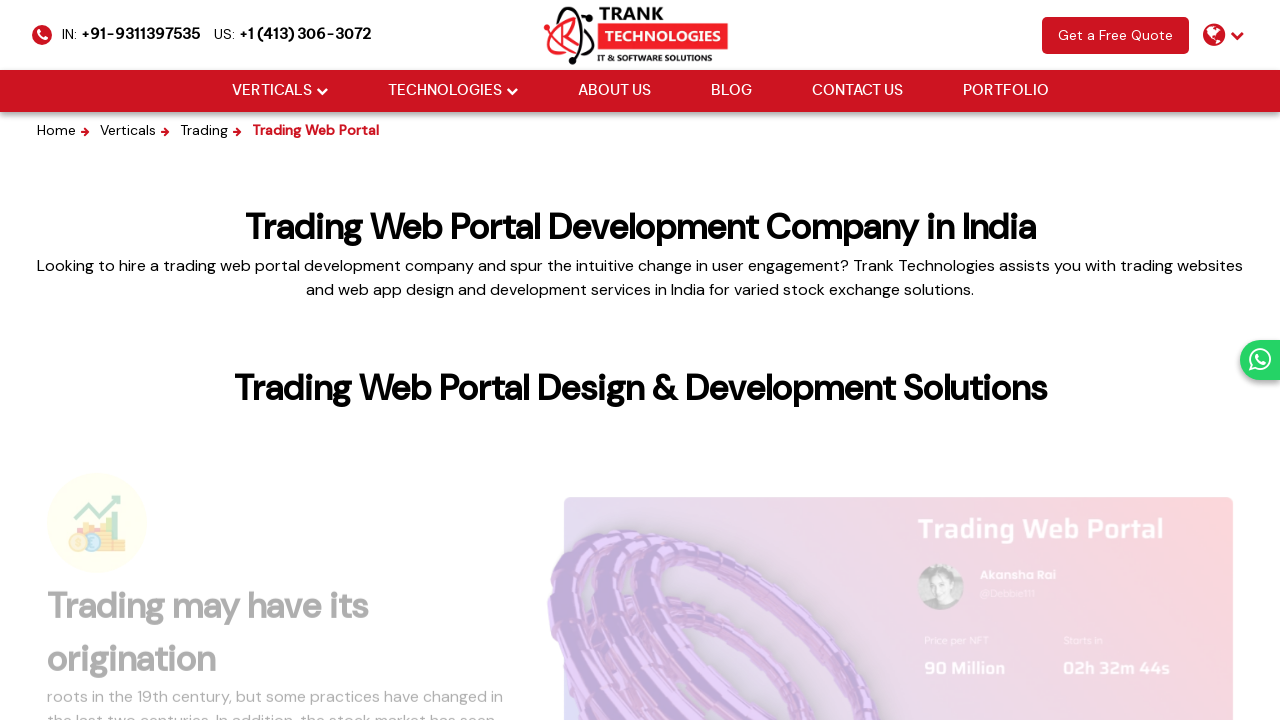

Opened Verticals dropdown menu at (280, 91) on (//li[@class='drop_down'])[1]
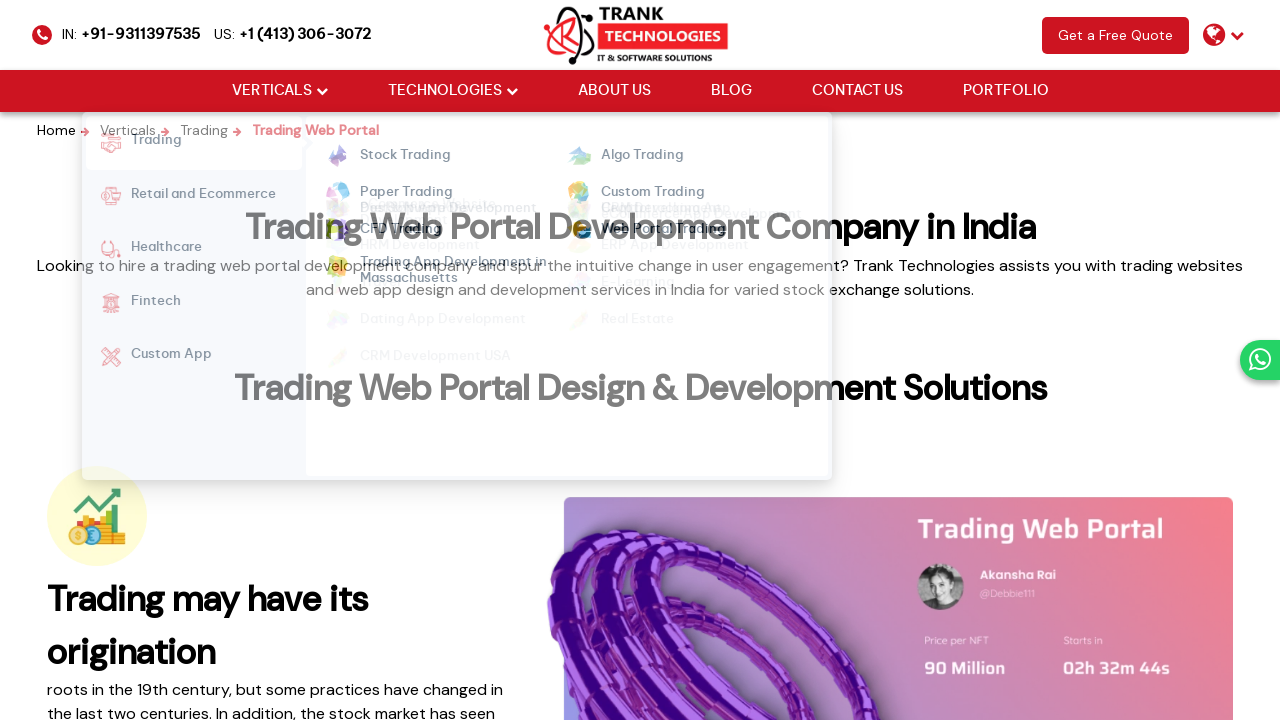

Clicked on Trading App Development in Massachusetts submenu option at (453, 271) on xpath=//ul[@class='cm-flex cm-flex-wrap']//a[normalize-space()='Trading App Deve
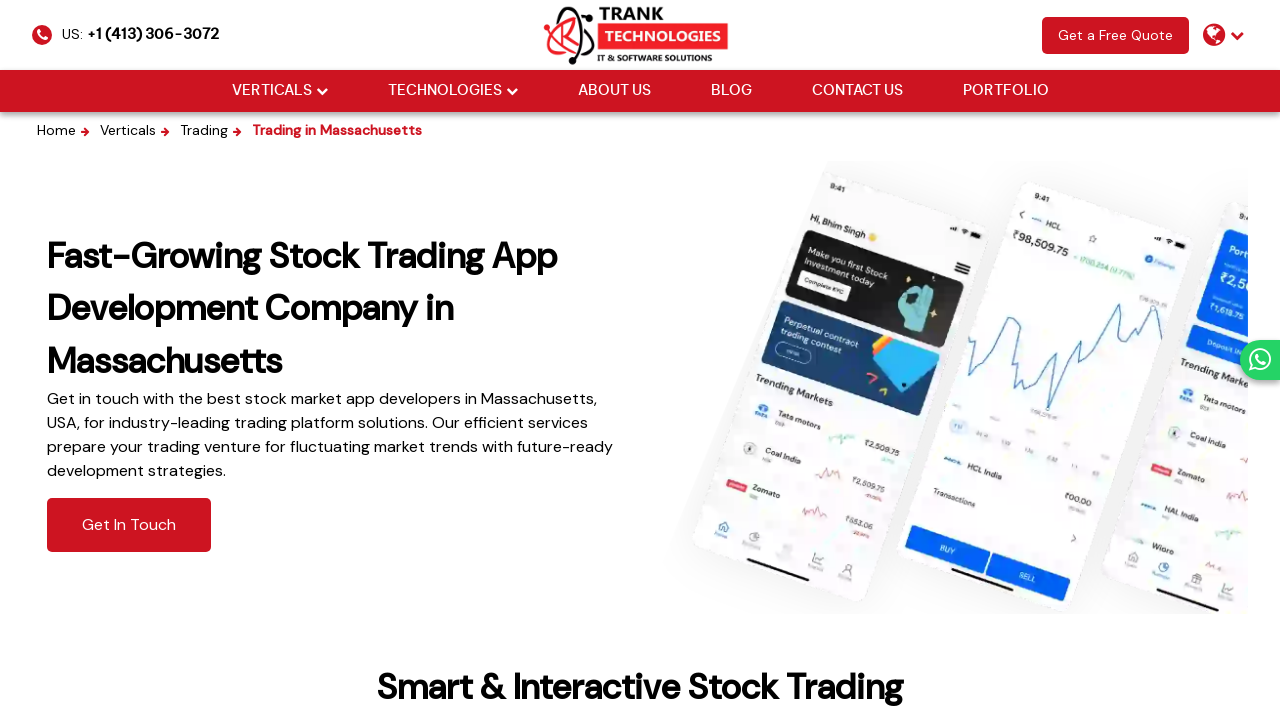

Opened Verticals dropdown menu at (280, 91) on (//li[@class='drop_down'])[1]
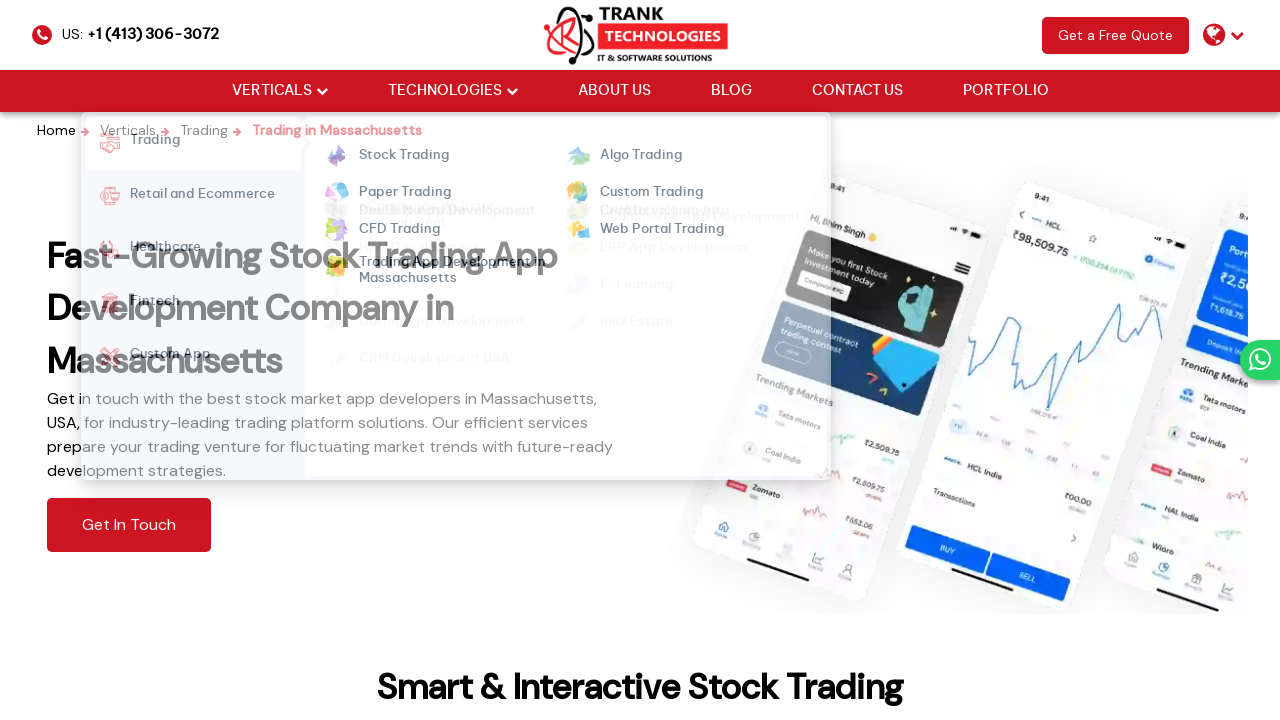

Clicked on Trading main section at (146, 143) on xpath=//strong[normalize-space()='Trading']
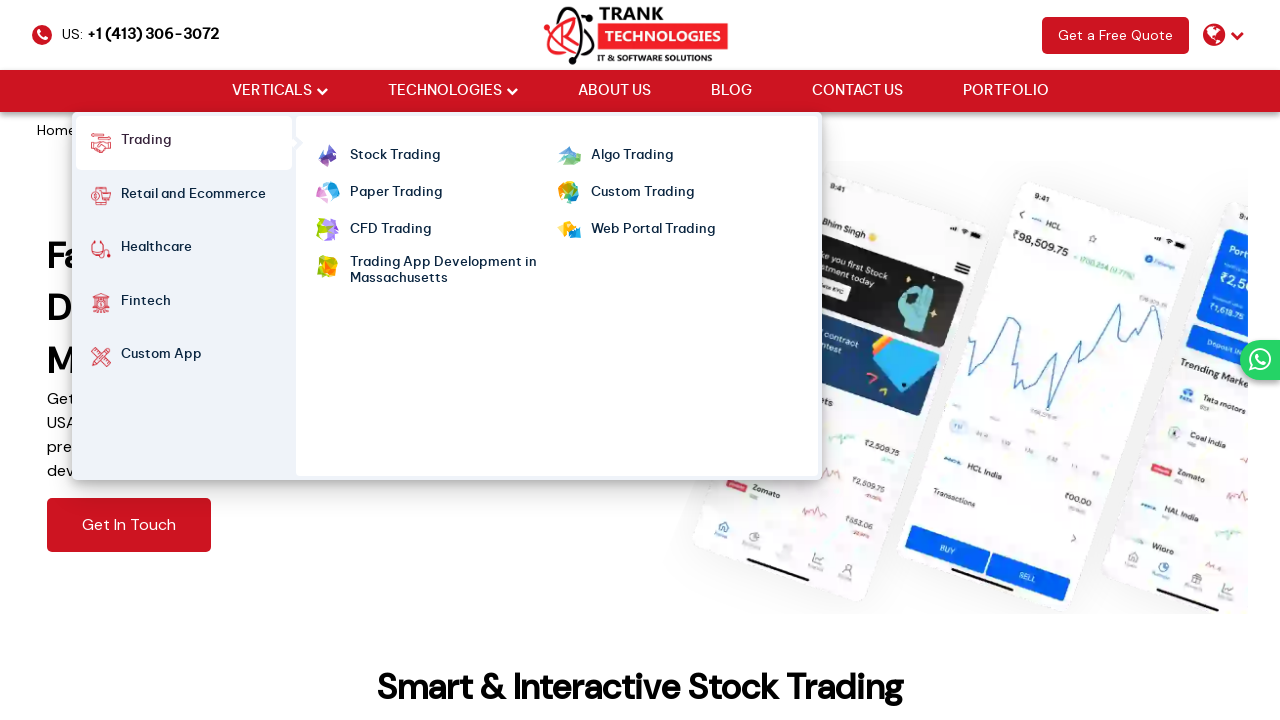

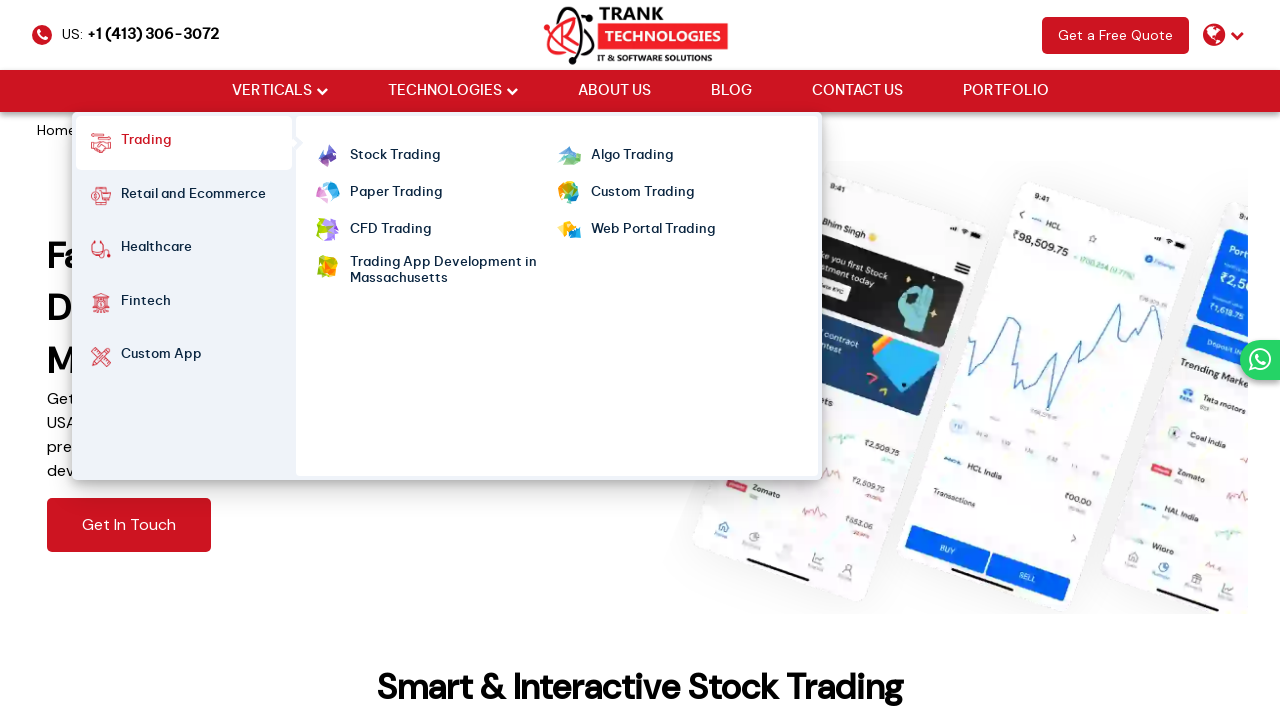